Tests form interaction by filling a first name field, handling an alert popup, and selecting a bike checkbox option

Starting URL: http://only-testing-blog.blogspot.in/2014/01/new-testing.html

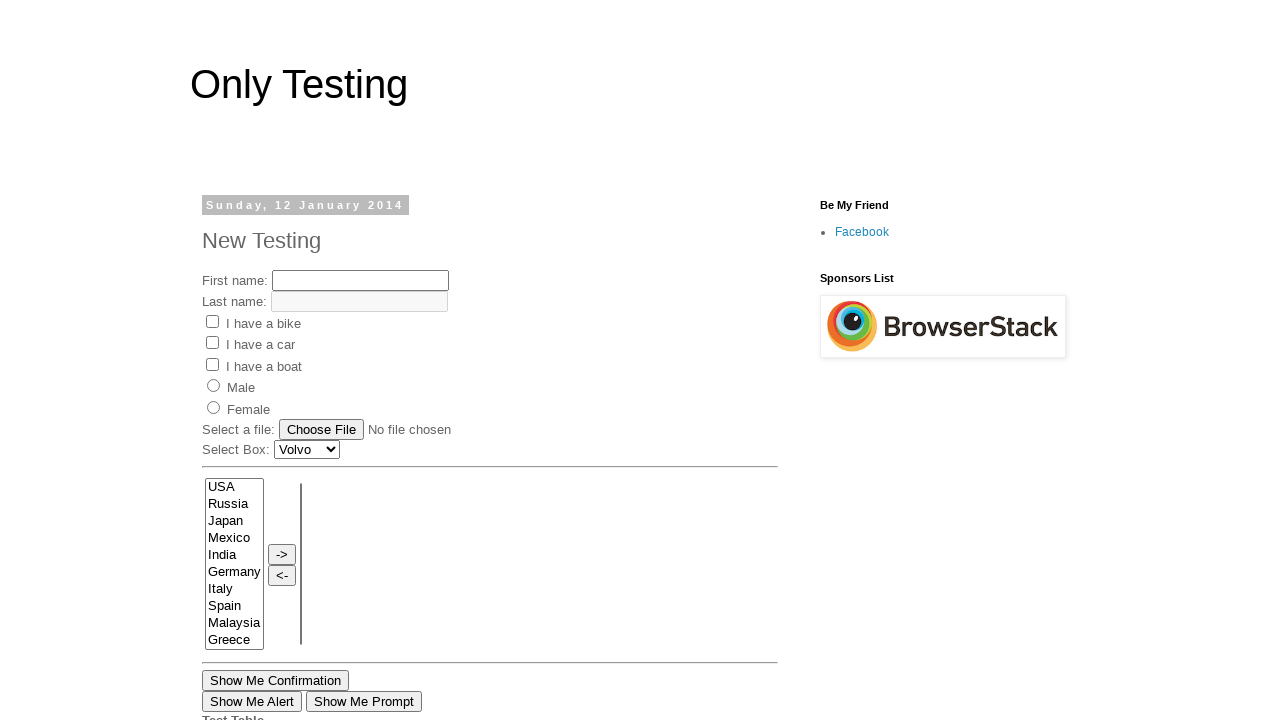

Filled first name field with 'First Name' on input[name='fname']
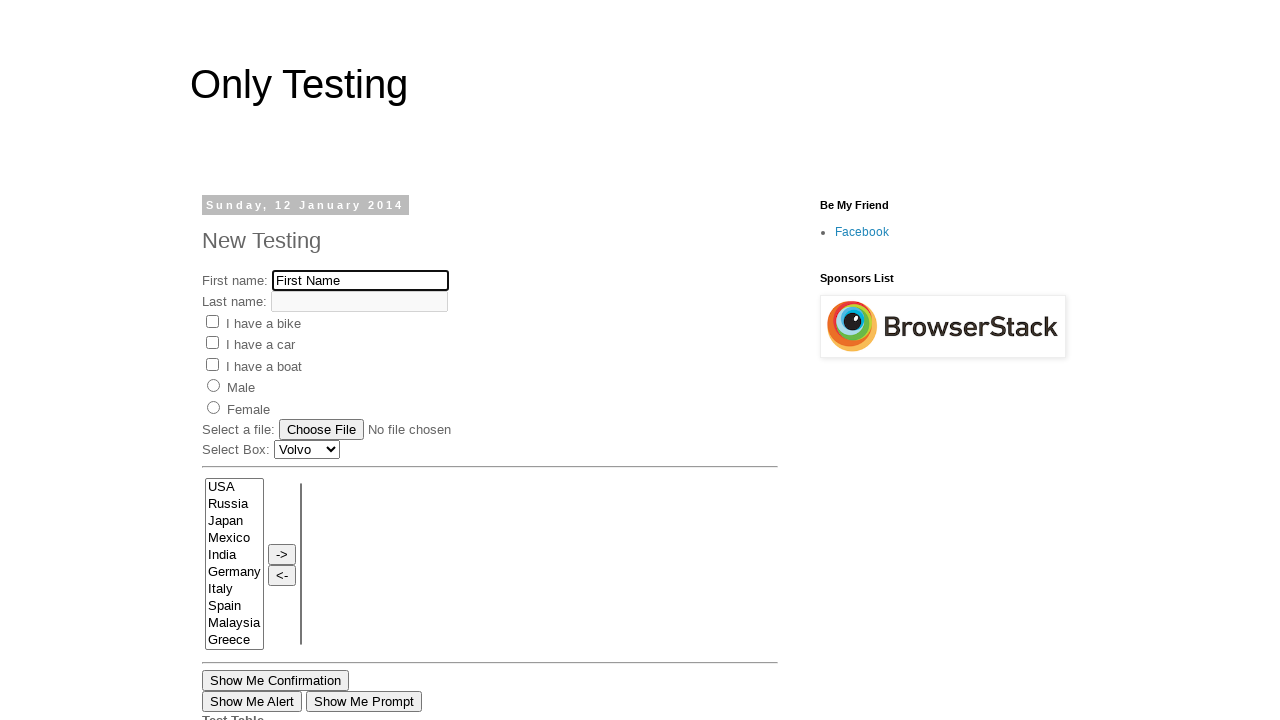

Set up alert dialog handler to accept any alerts
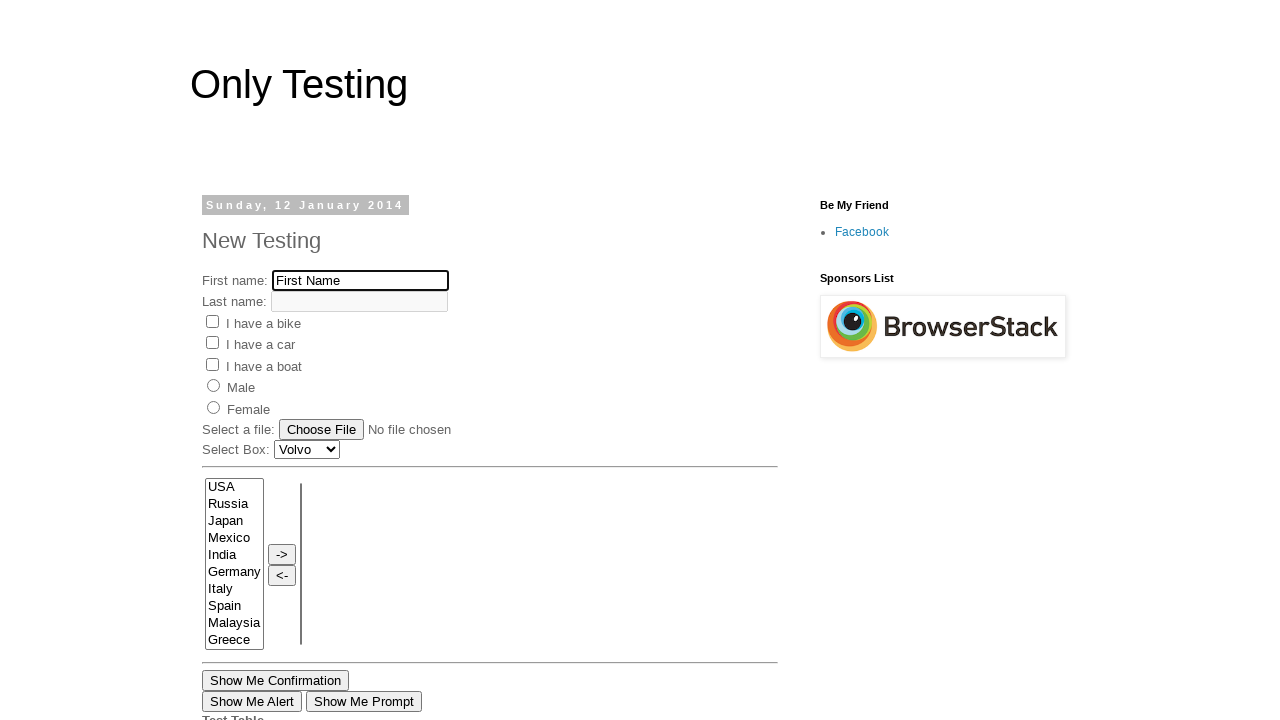

Clicked on the Bike checkbox option at (212, 321) on input[value='Bike']
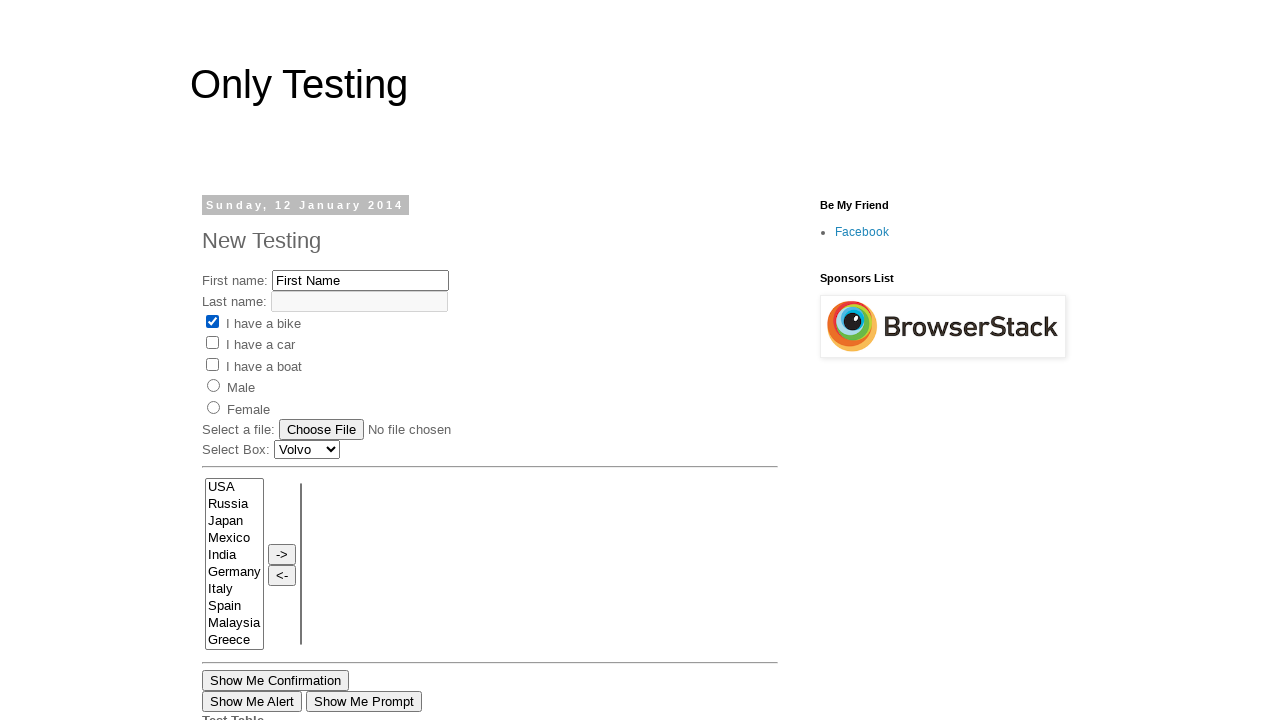

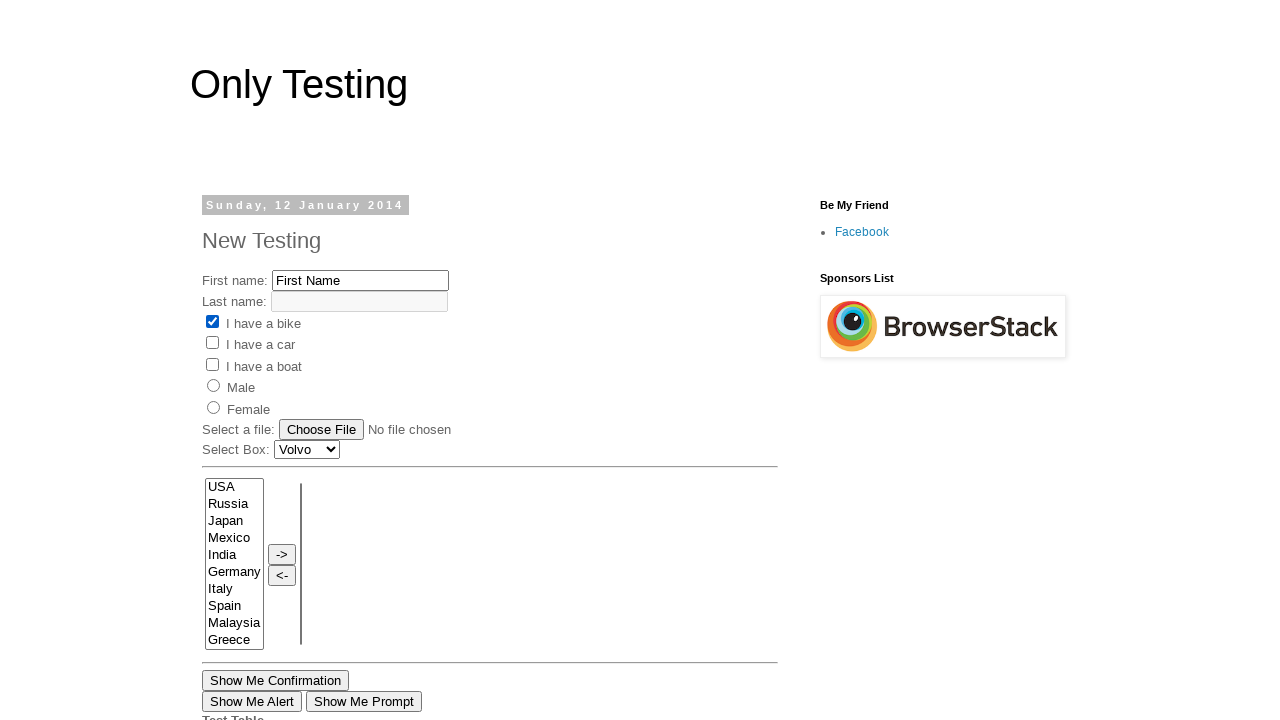